Tests a math form by extracting a value from the page, calculating a logarithmic expression, filling in the result, selecting a checkbox and radio button, then submitting the form and handling the alert response.

Starting URL: https://suninjuly.github.io/math.html

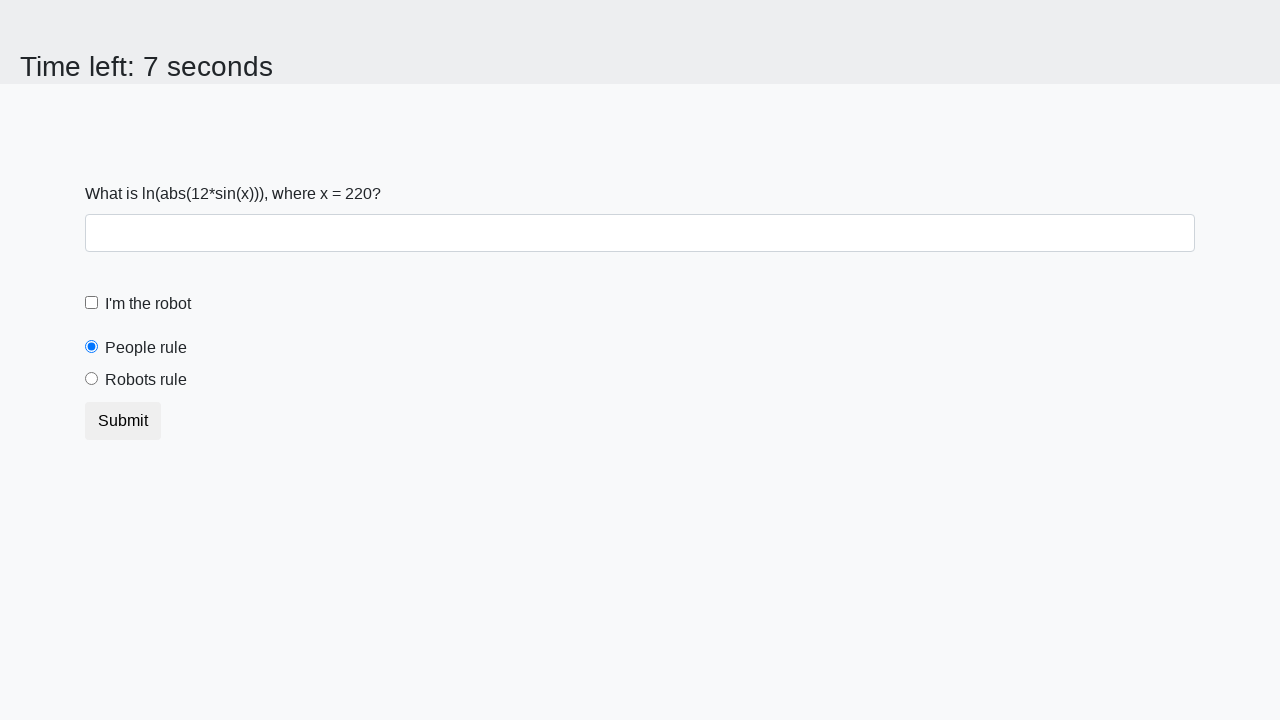

Extracted x value from the math form
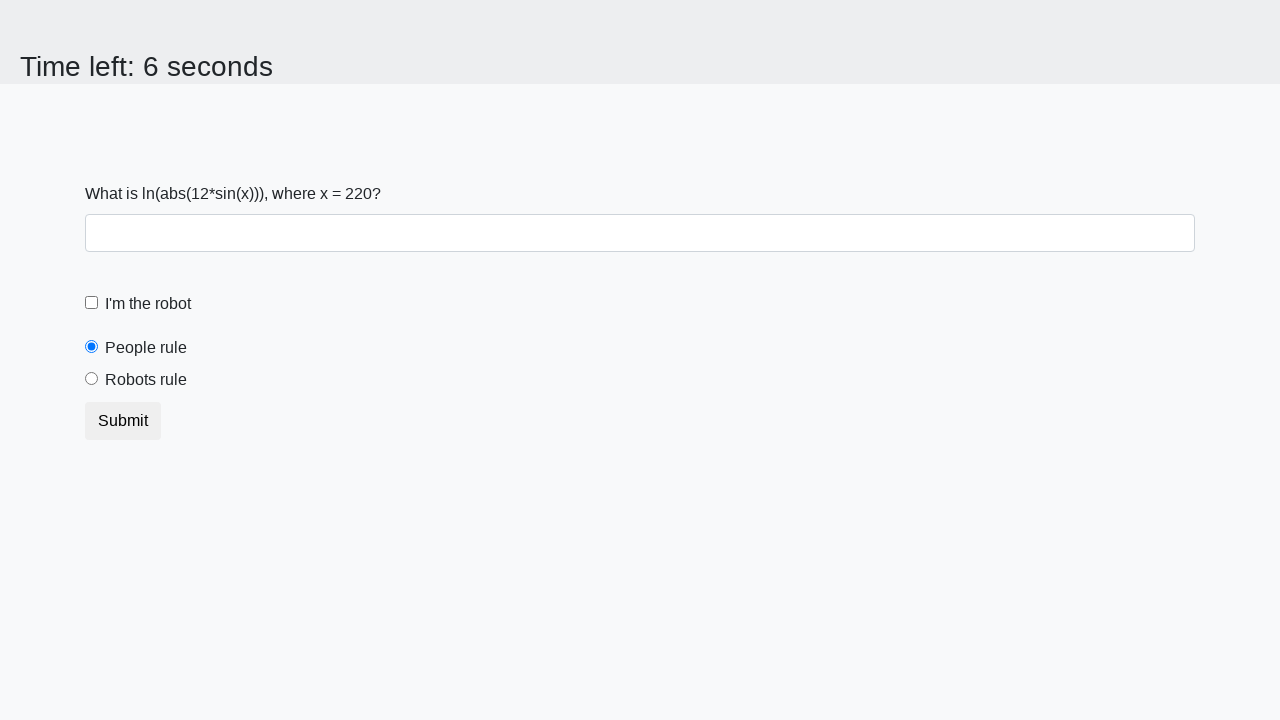

Calculated logarithmic expression result: 0.059008775722711355
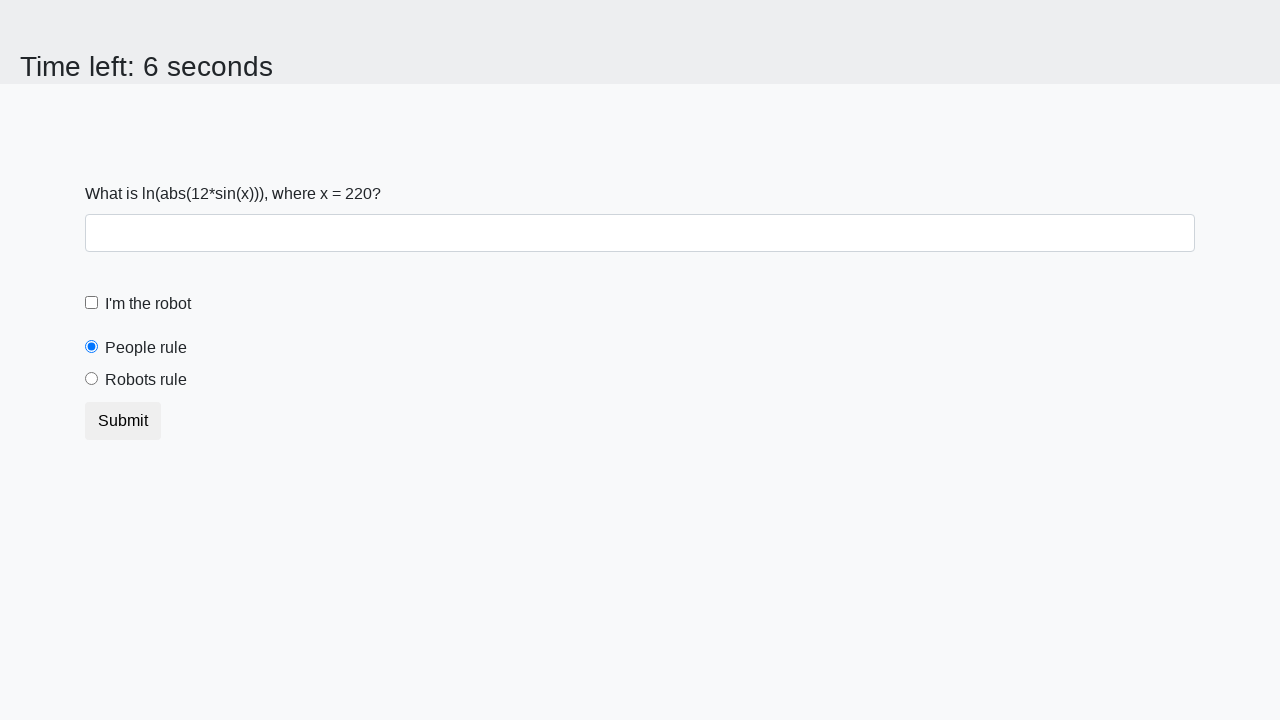

Filled the result field with calculated value on div.container div.form-group input.form-control
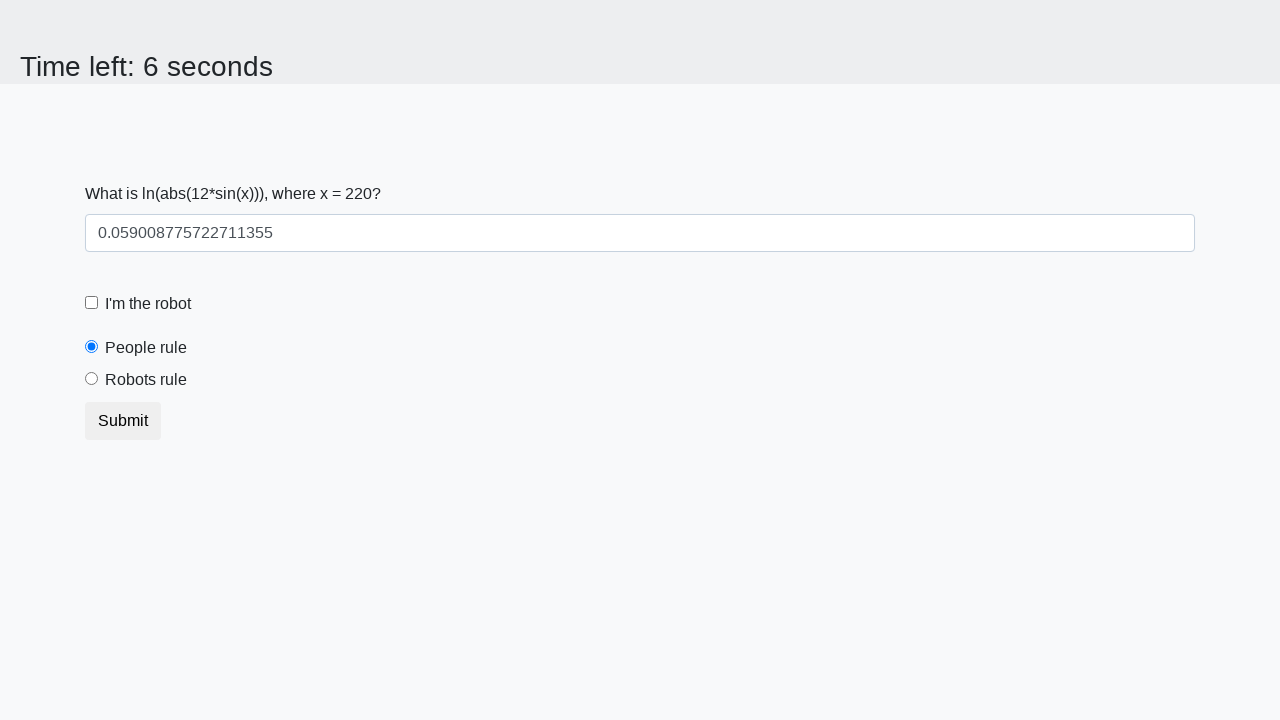

Checked the checkbox at (92, 303) on div.form-check [type='checkbox']
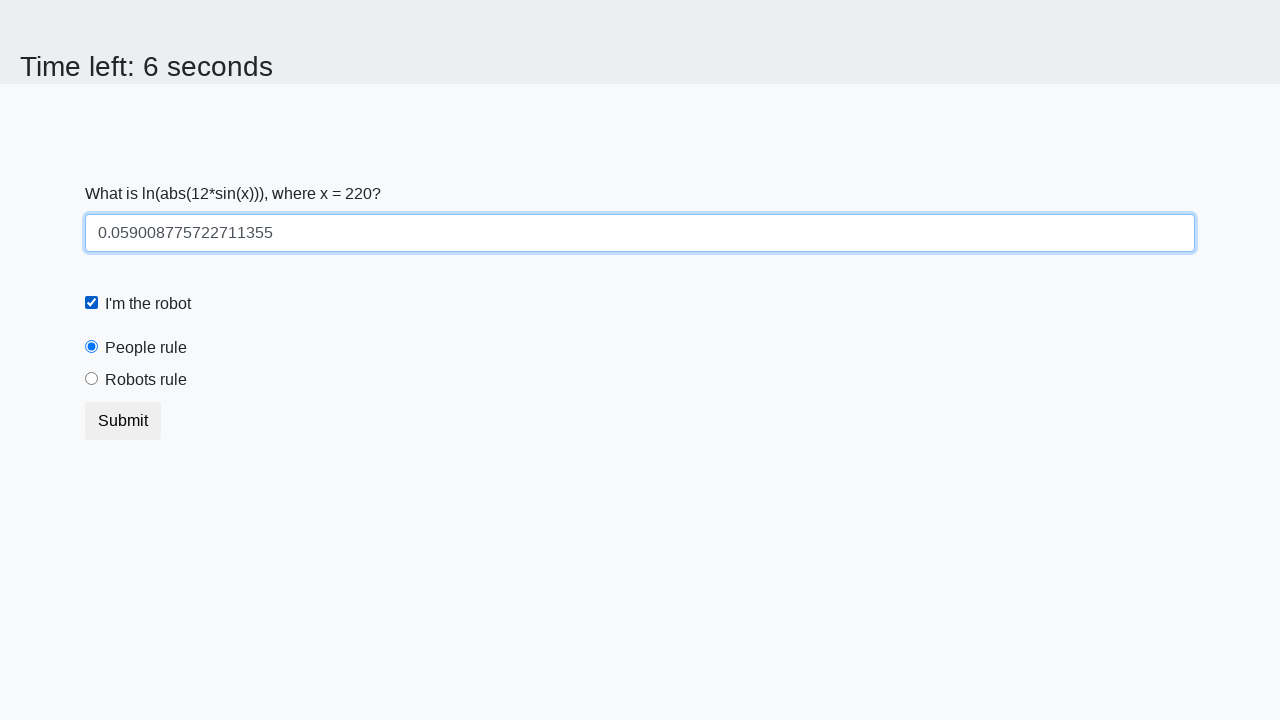

Selected the 'robots' radio button at (92, 379) on [name='ruler'][value='robots']
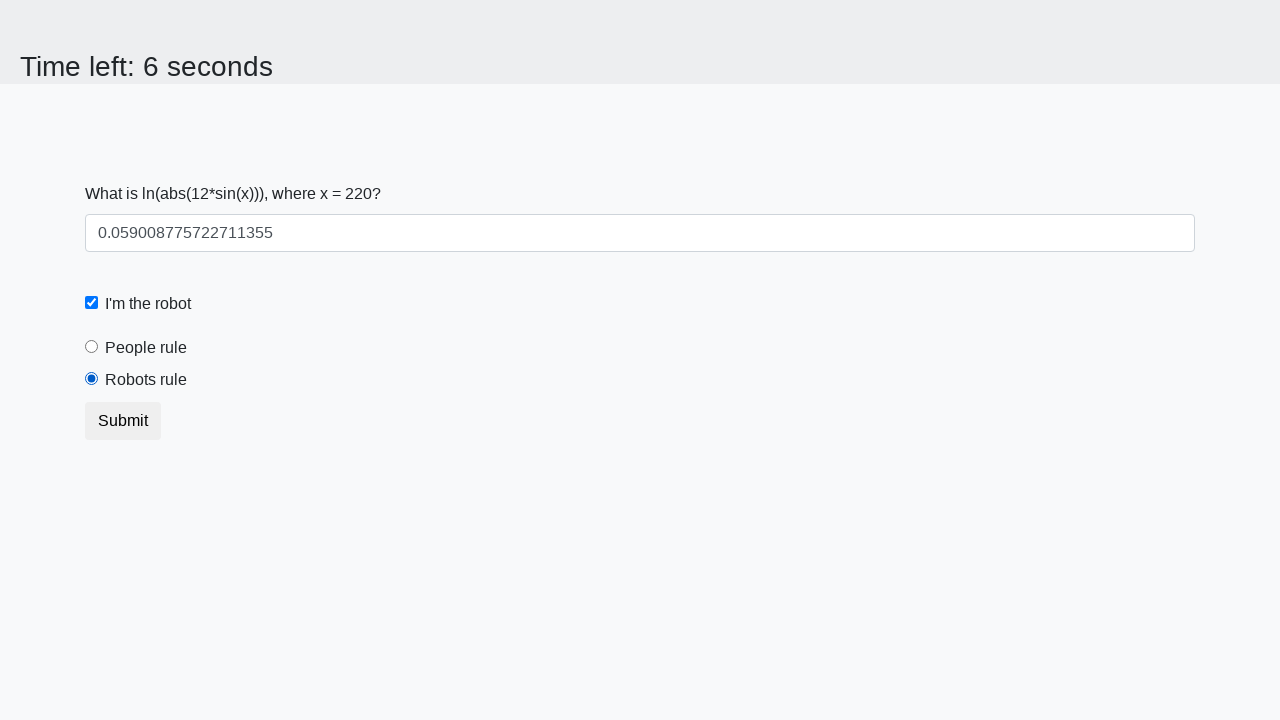

Clicked the form submit button at (123, 421) on form > [type='submit']
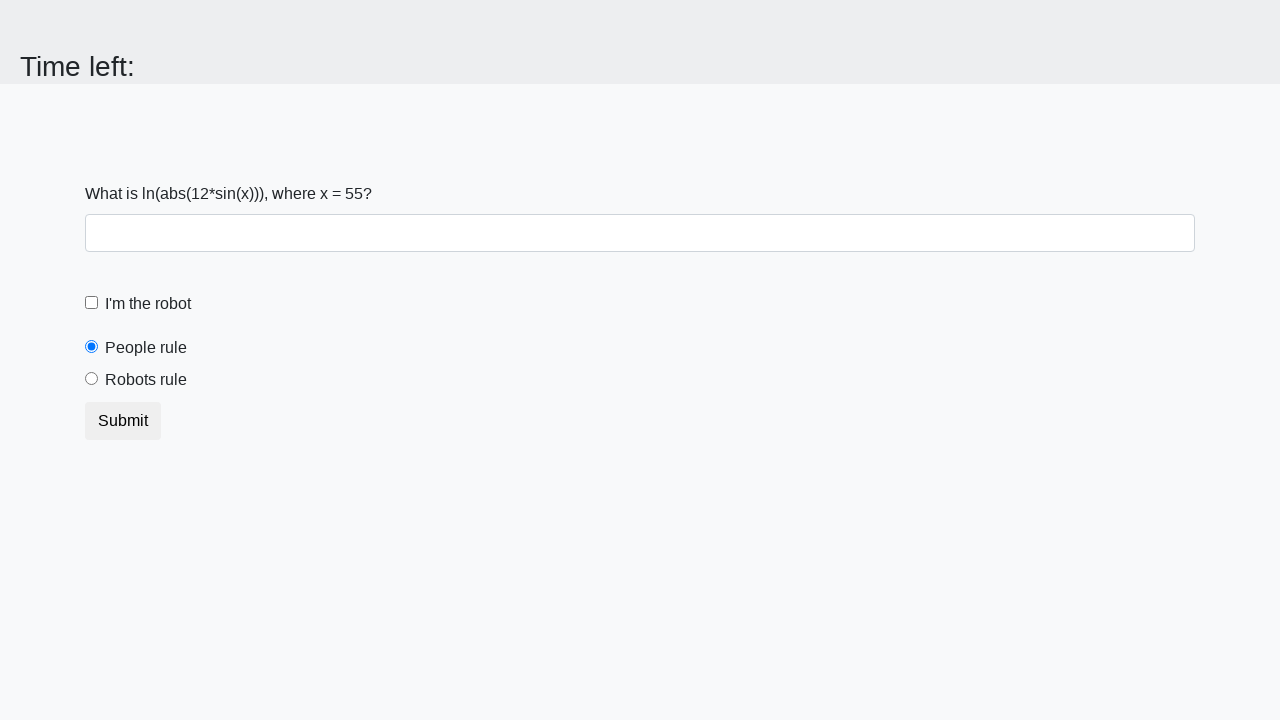

Set up alert dialog handler to accept alerts
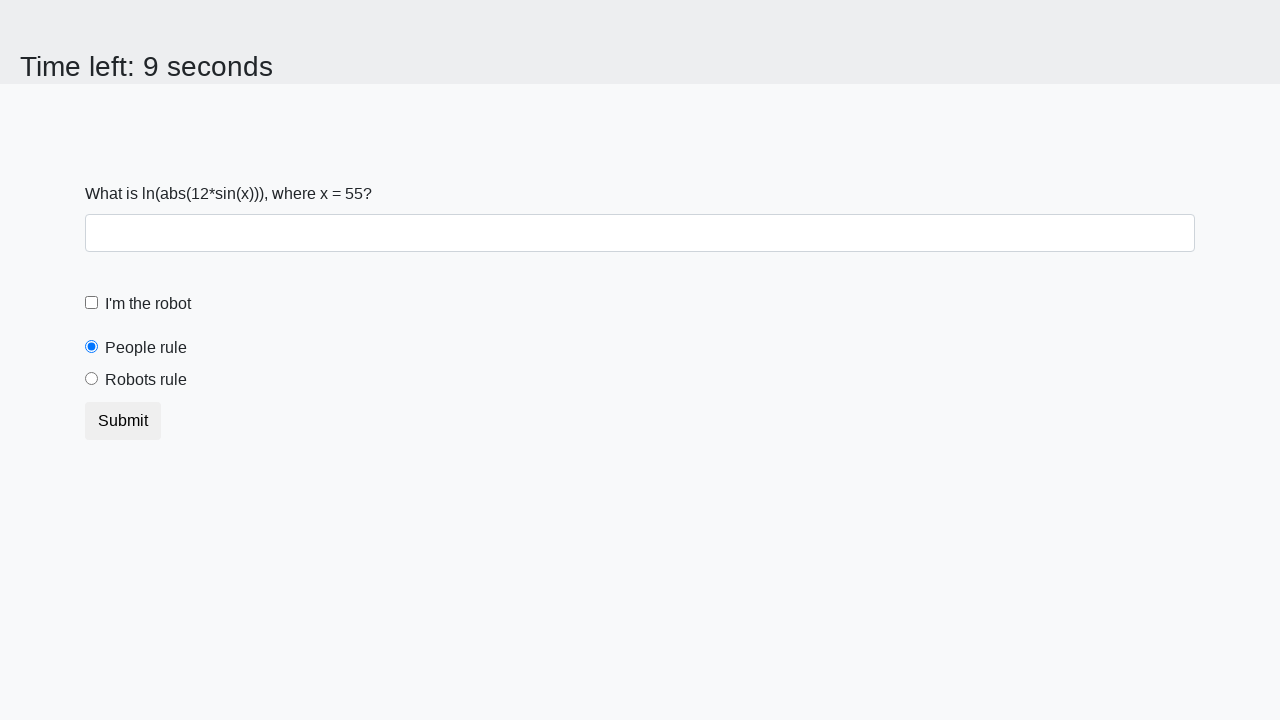

Waited for alert processing to complete
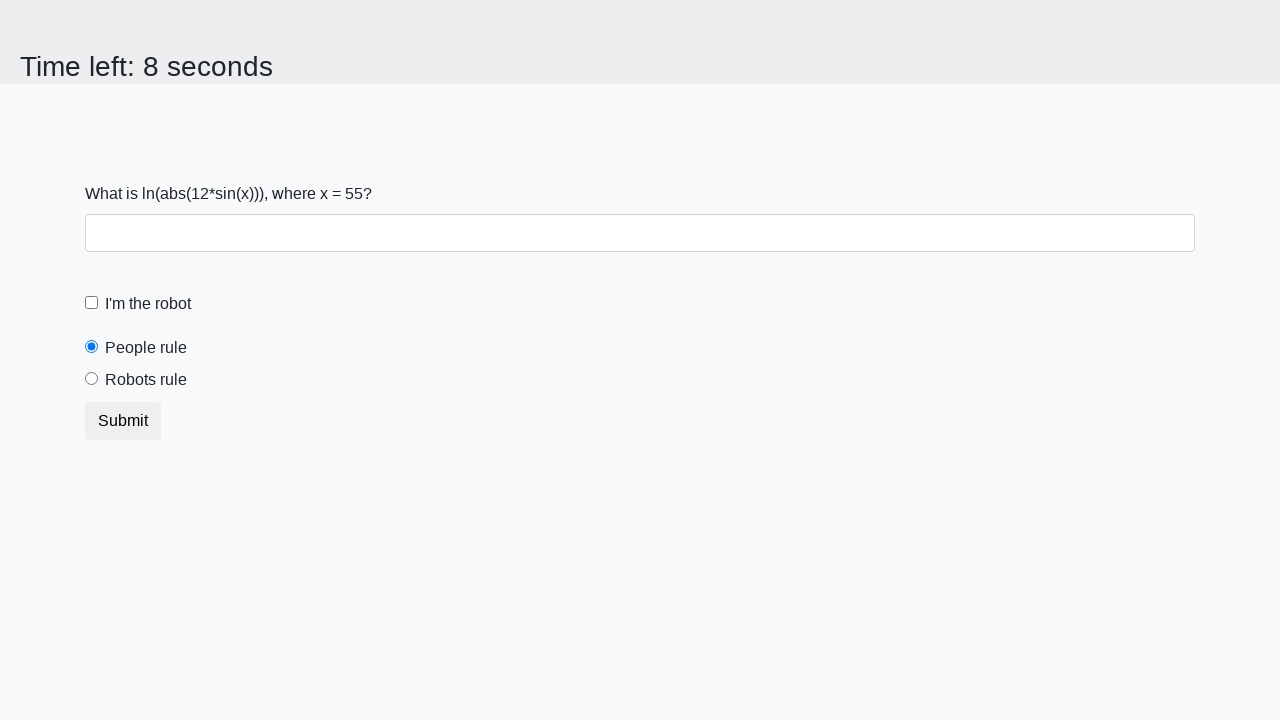

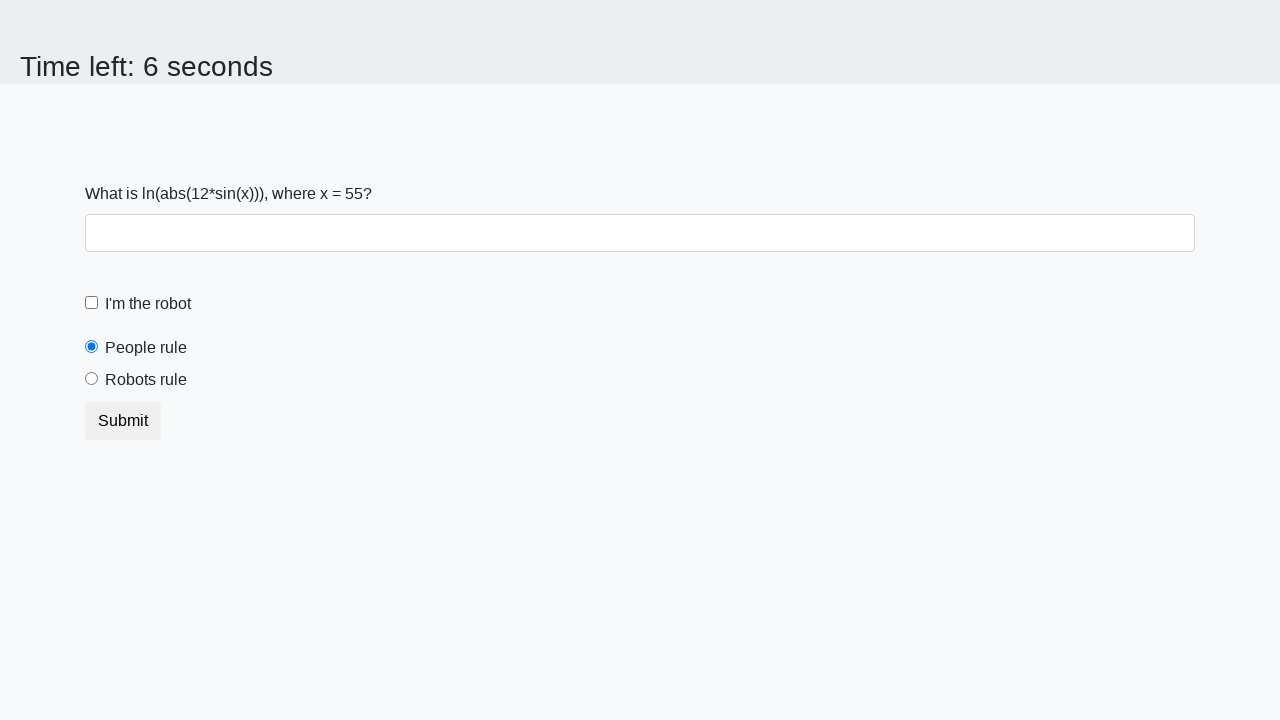